Tests a loading images page by waiting for a specific image element to appear and verifying its presence

Starting URL: https://bonigarcia.dev/selenium-webdriver-java/loading-images.html

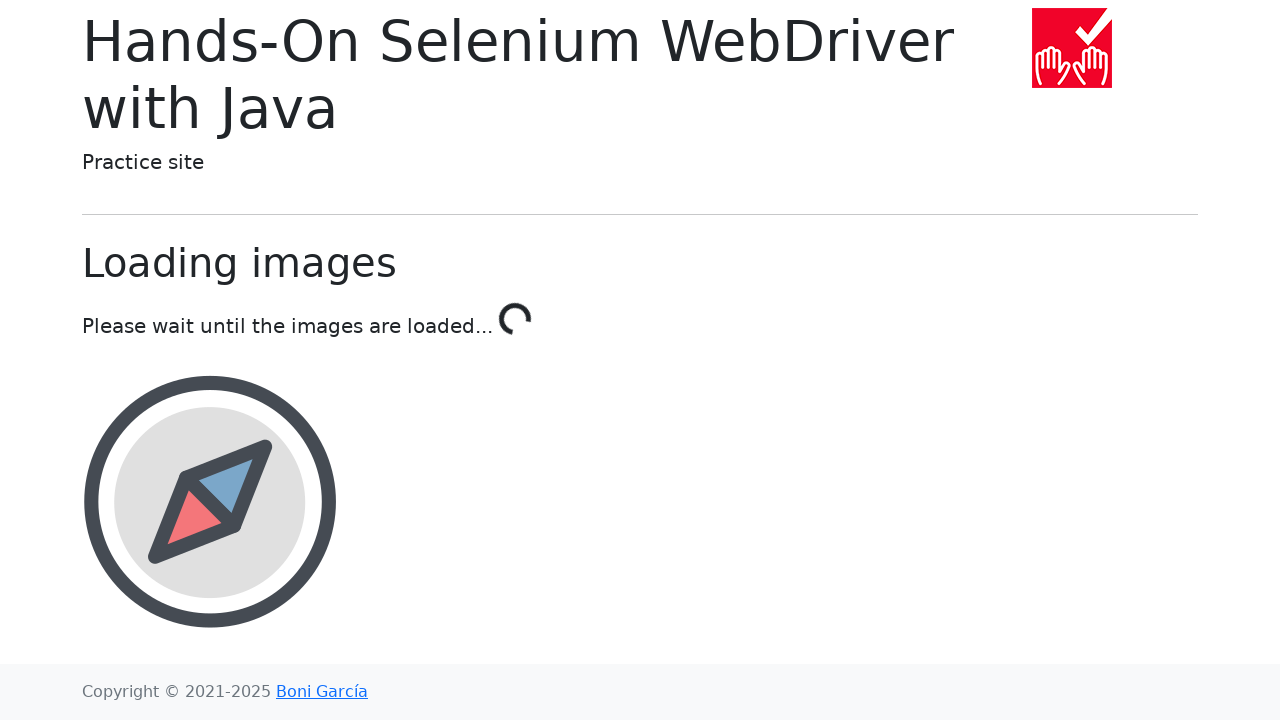

Waited for award image element to appear (timeout: 40000ms)
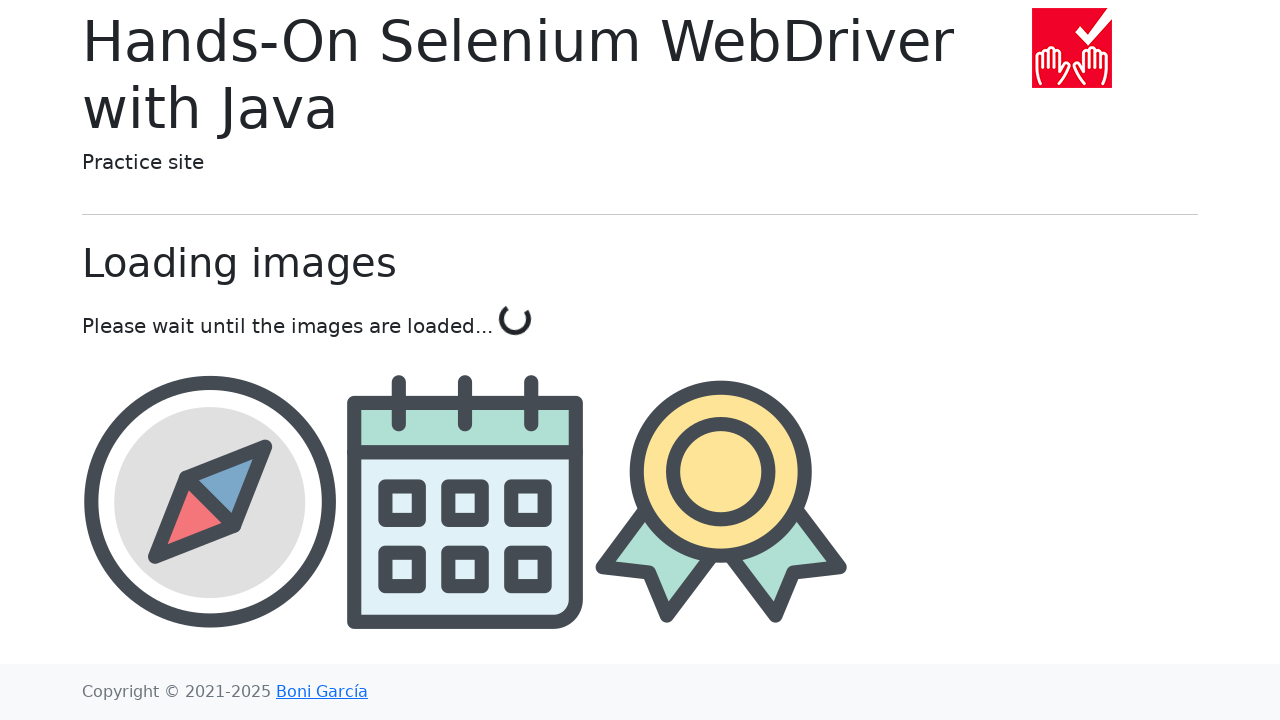

Located award image element
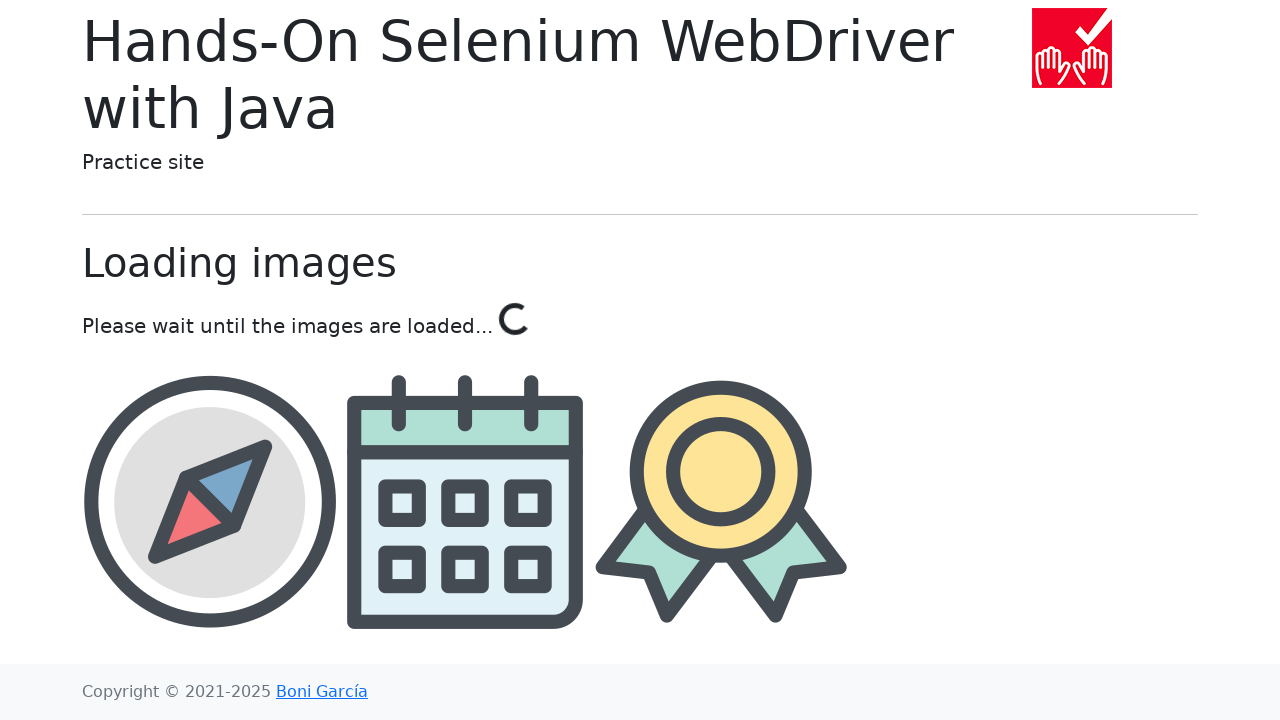

Retrieved src attribute from award image element
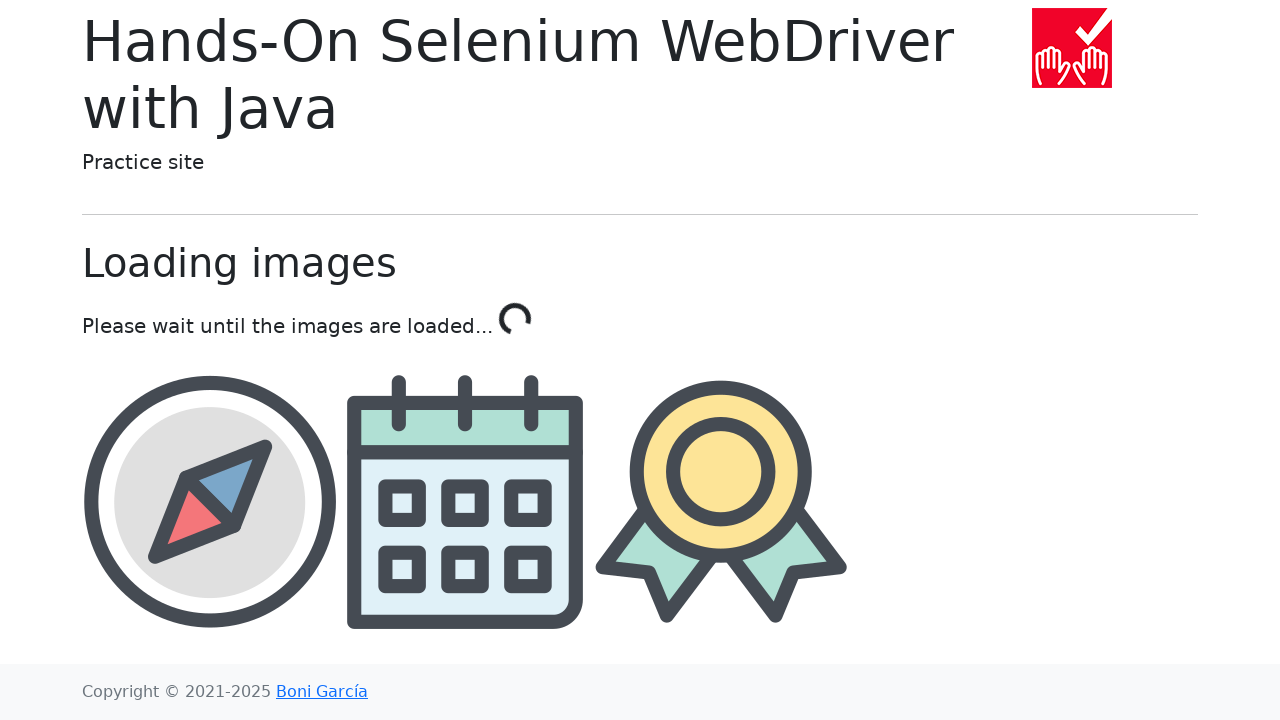

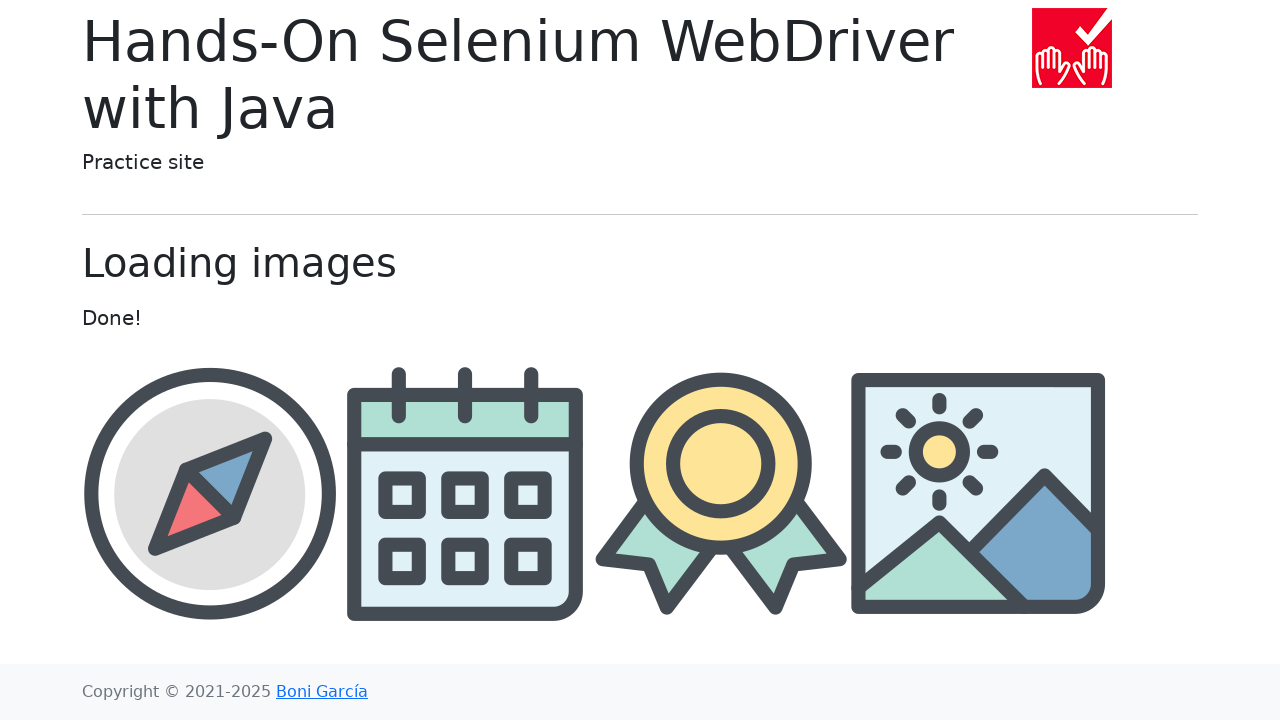